Tests JavaScript confirmation alert handling by clicking a button to trigger the alert, accepting it, and verifying the result message is displayed correctly on the page.

Starting URL: http://the-internet.herokuapp.com/javascript_alerts

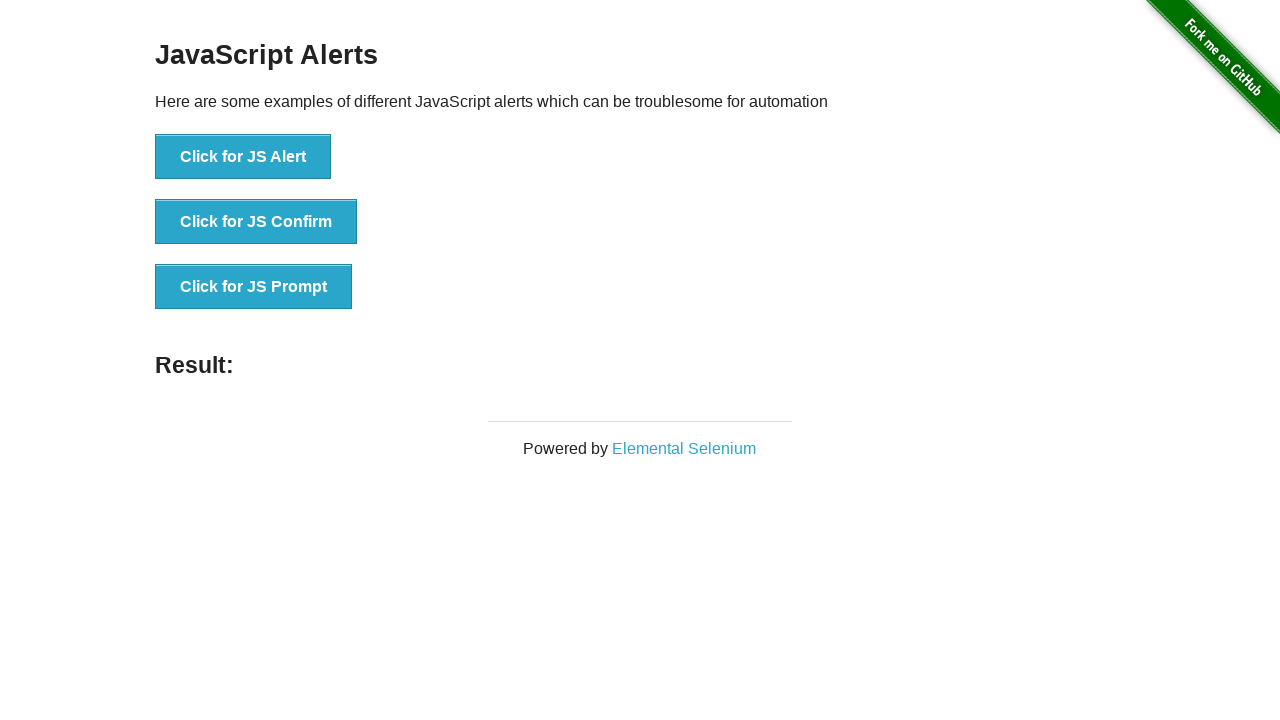

Clicked the second button to trigger JavaScript confirmation alert at (256, 222) on button >> nth=1
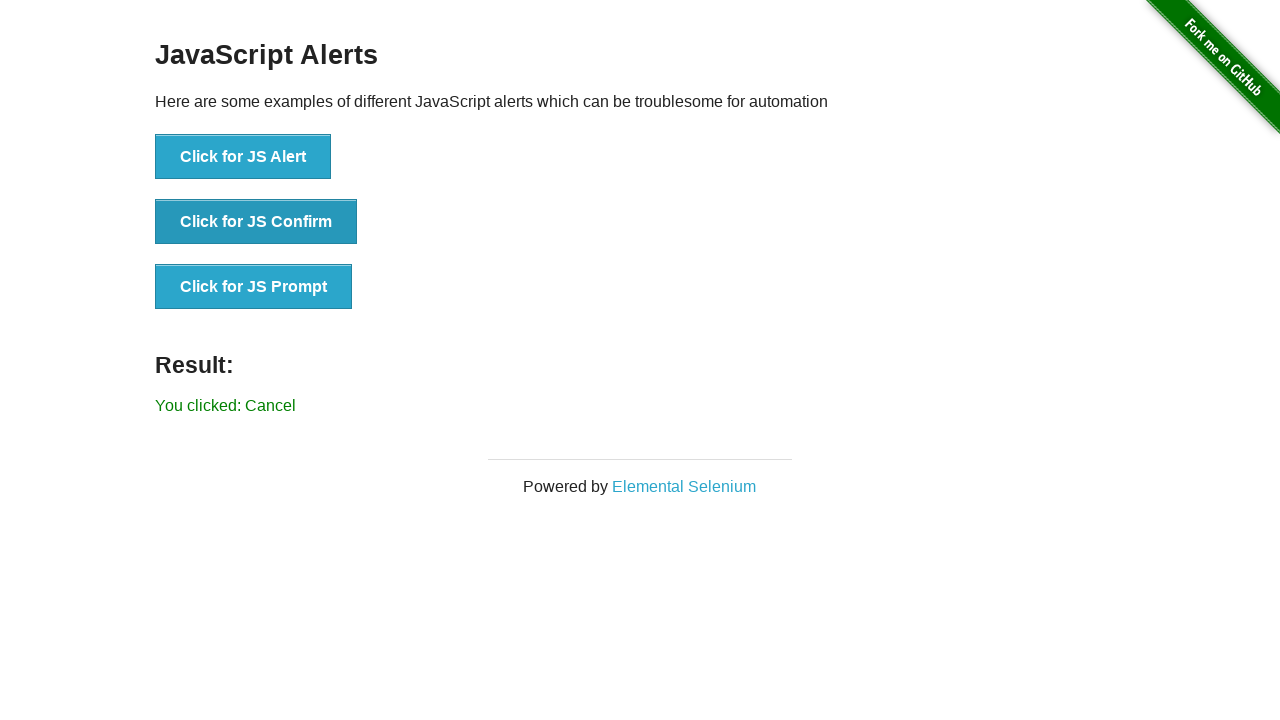

Set up dialog handler to accept confirmation alerts
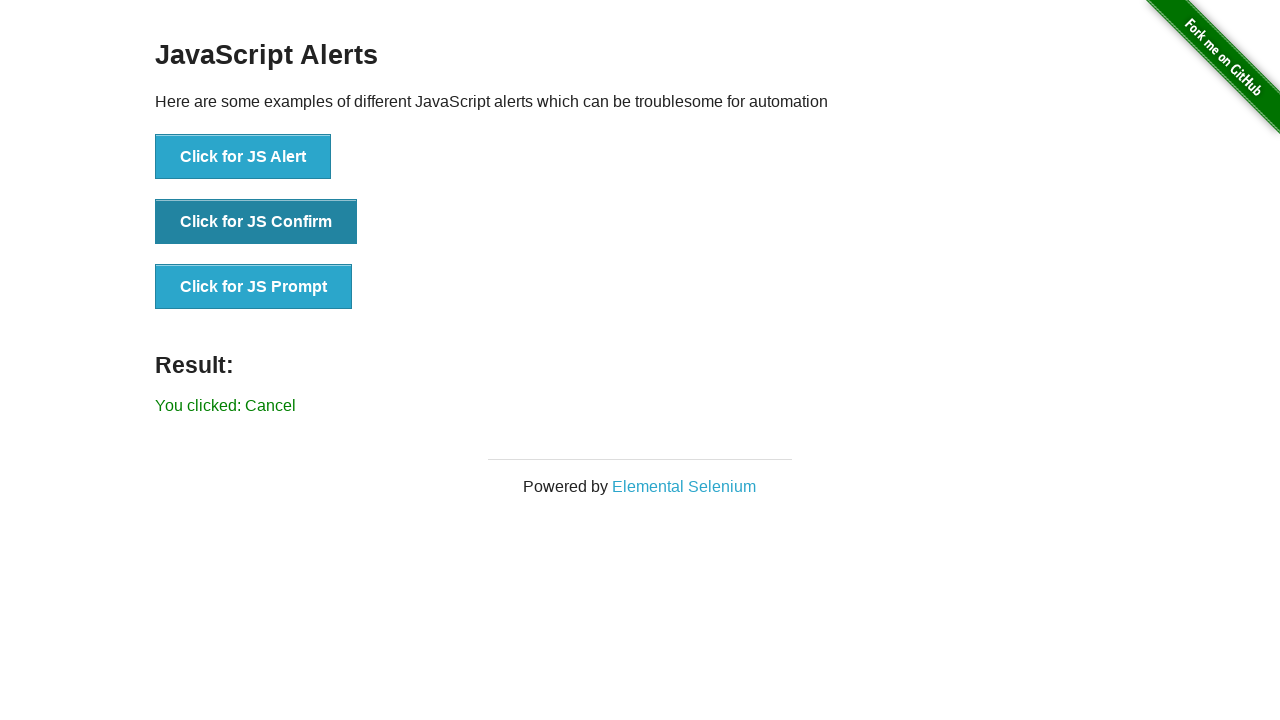

Clicked the second button again to trigger the confirmation dialog with handler ready at (256, 222) on button >> nth=1
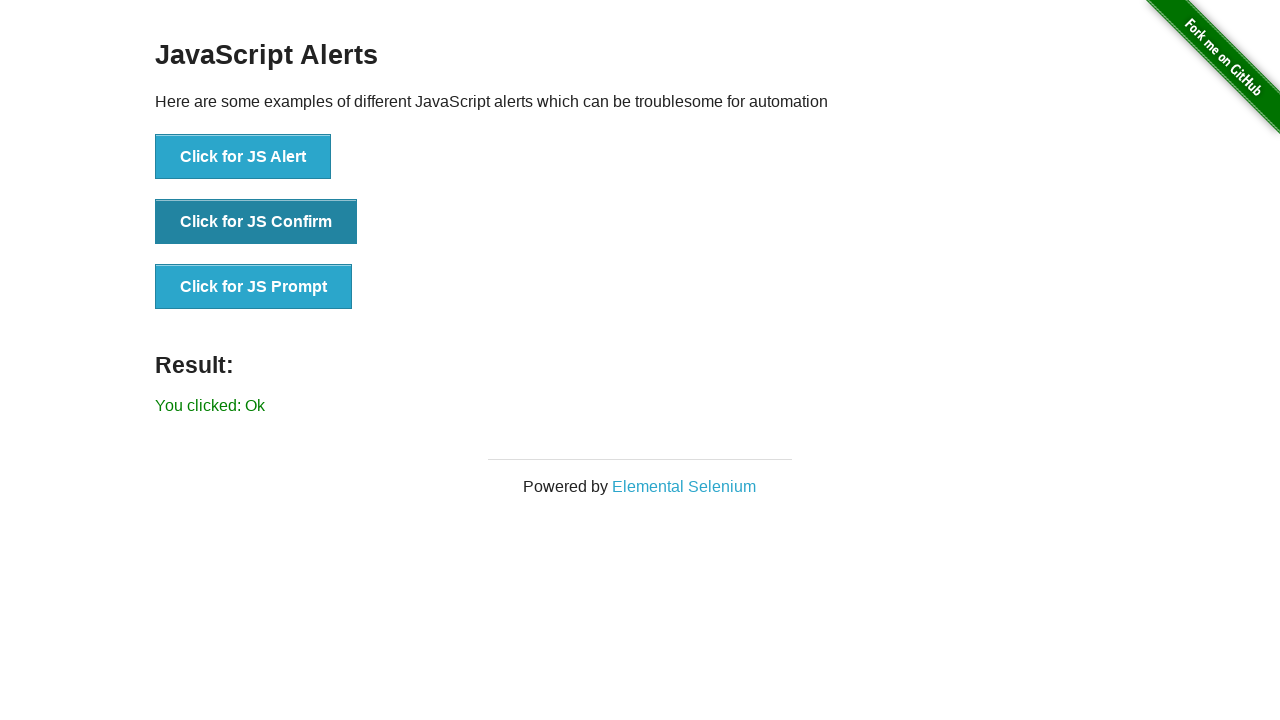

Result message element loaded on the page
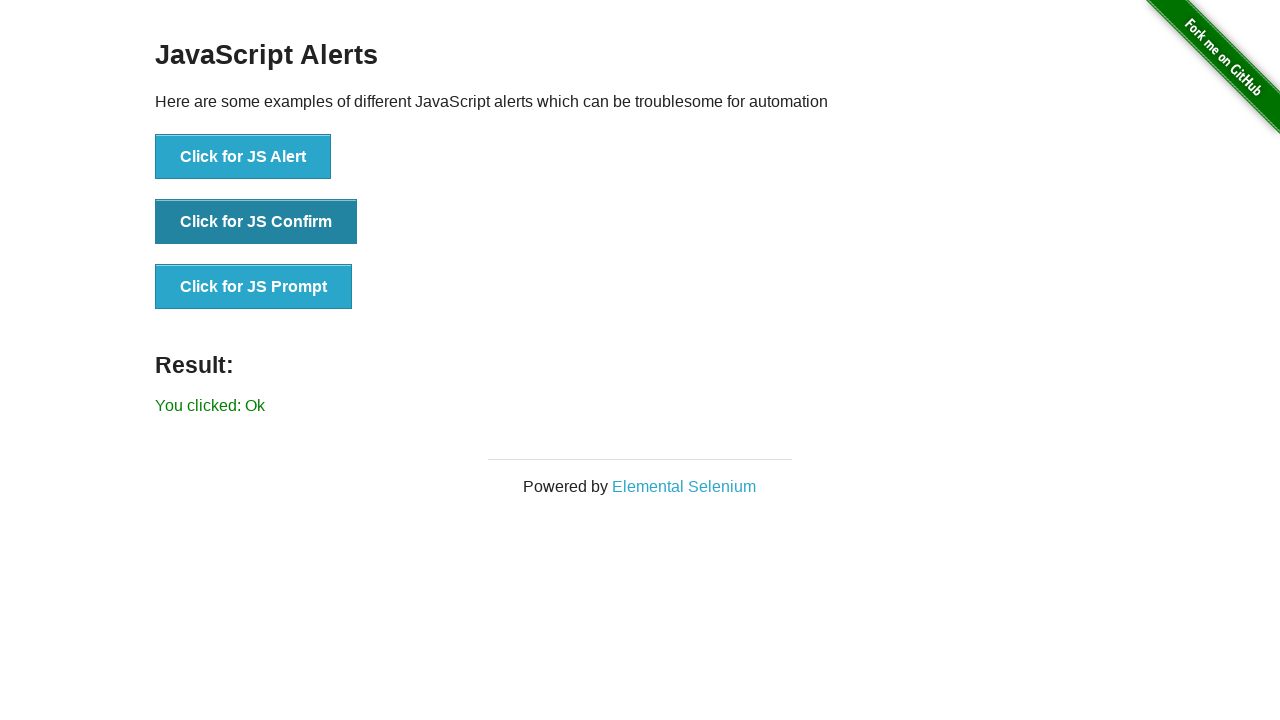

Retrieved result text: 'You clicked: Ok'
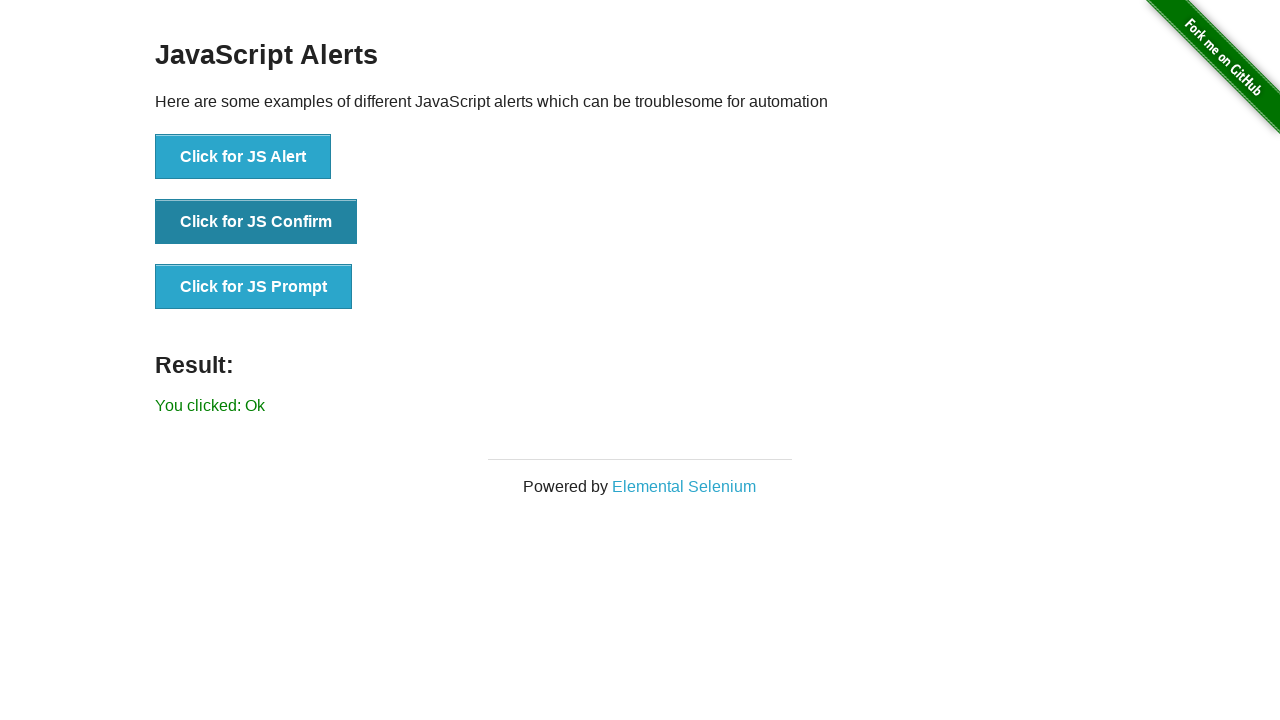

Verified result text matches expected 'You clicked: Ok'
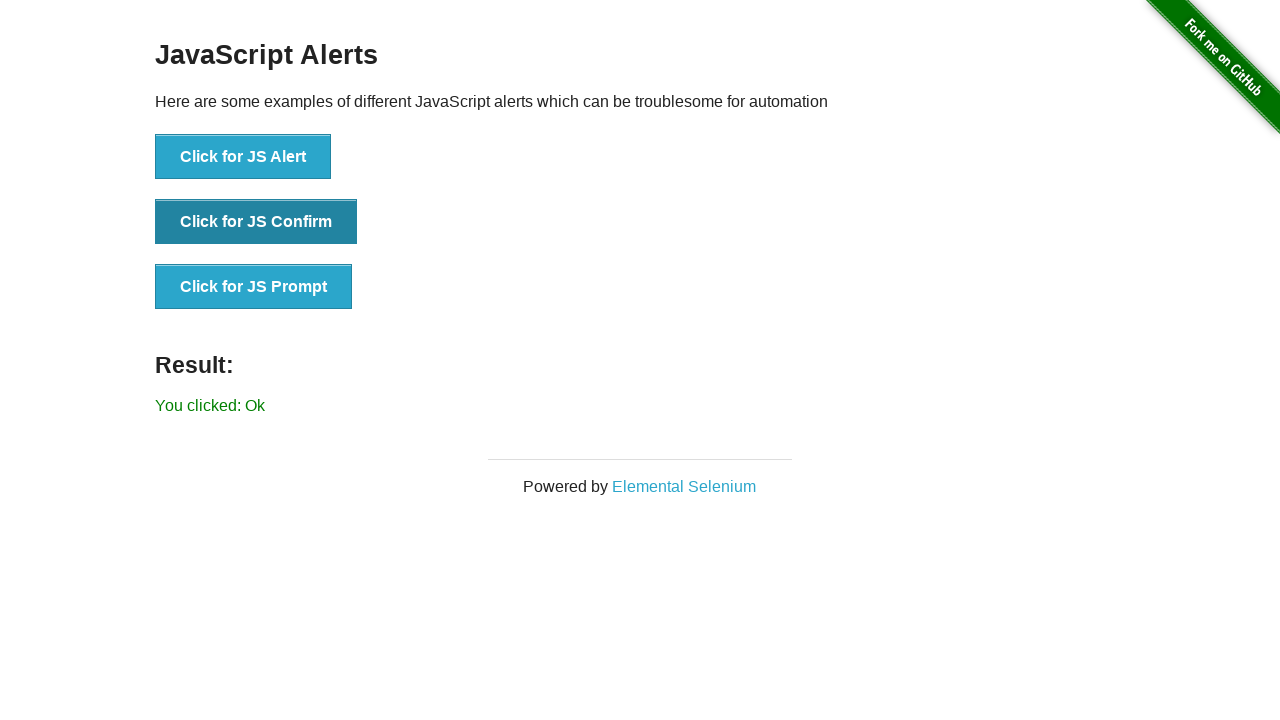

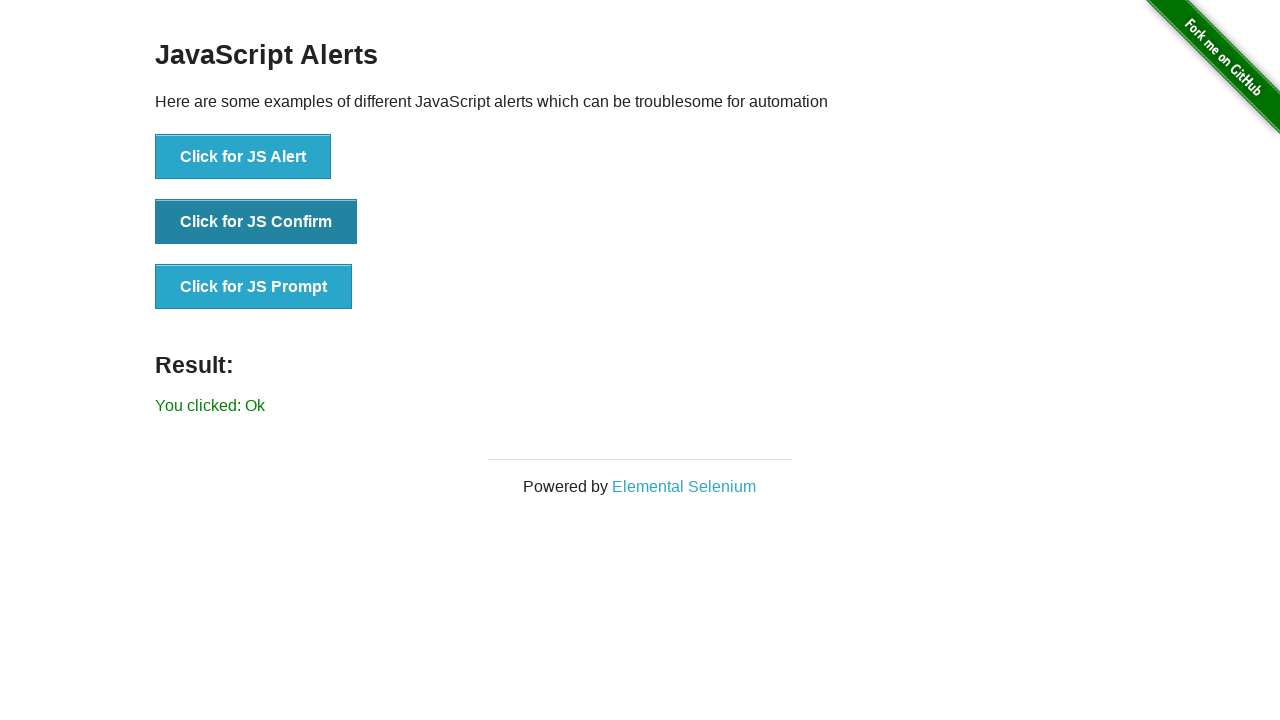